Tests a registration form by filling in first name, last name, and email fields, then submitting and verifying the success message

Starting URL: http://suninjuly.github.io/registration1.html

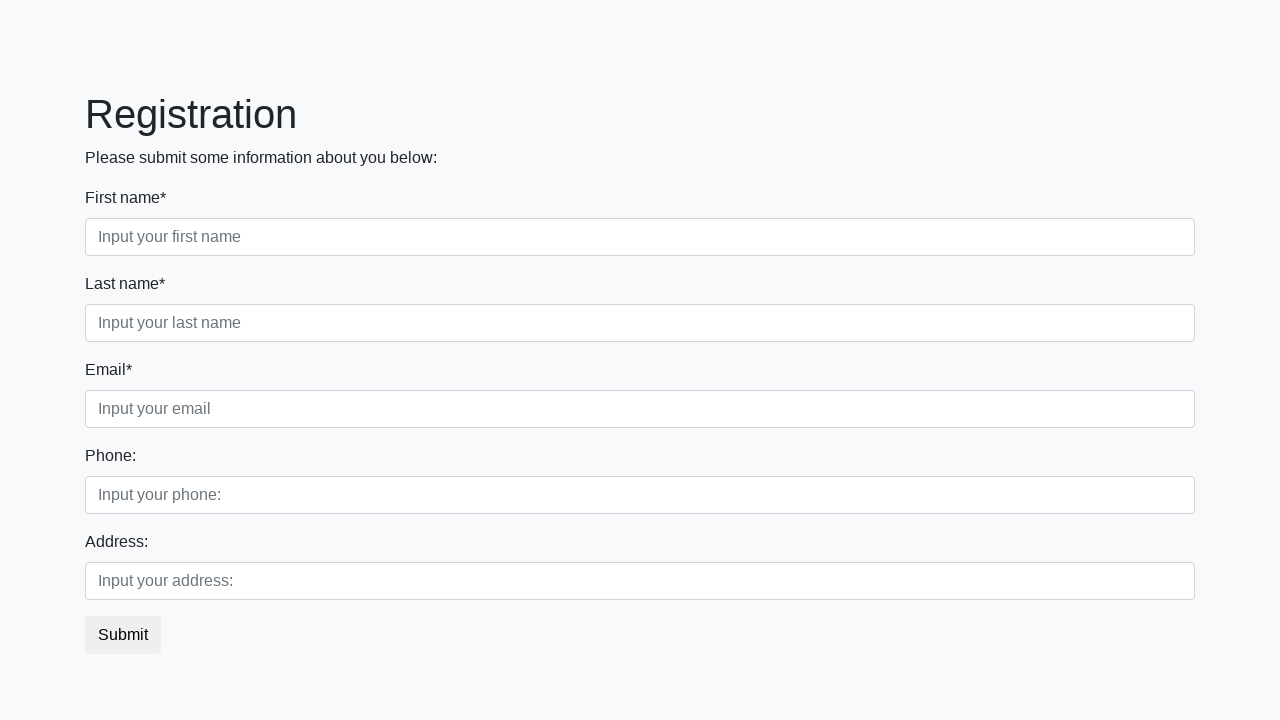

Filled first name field with 'Homer' on .first_block .first
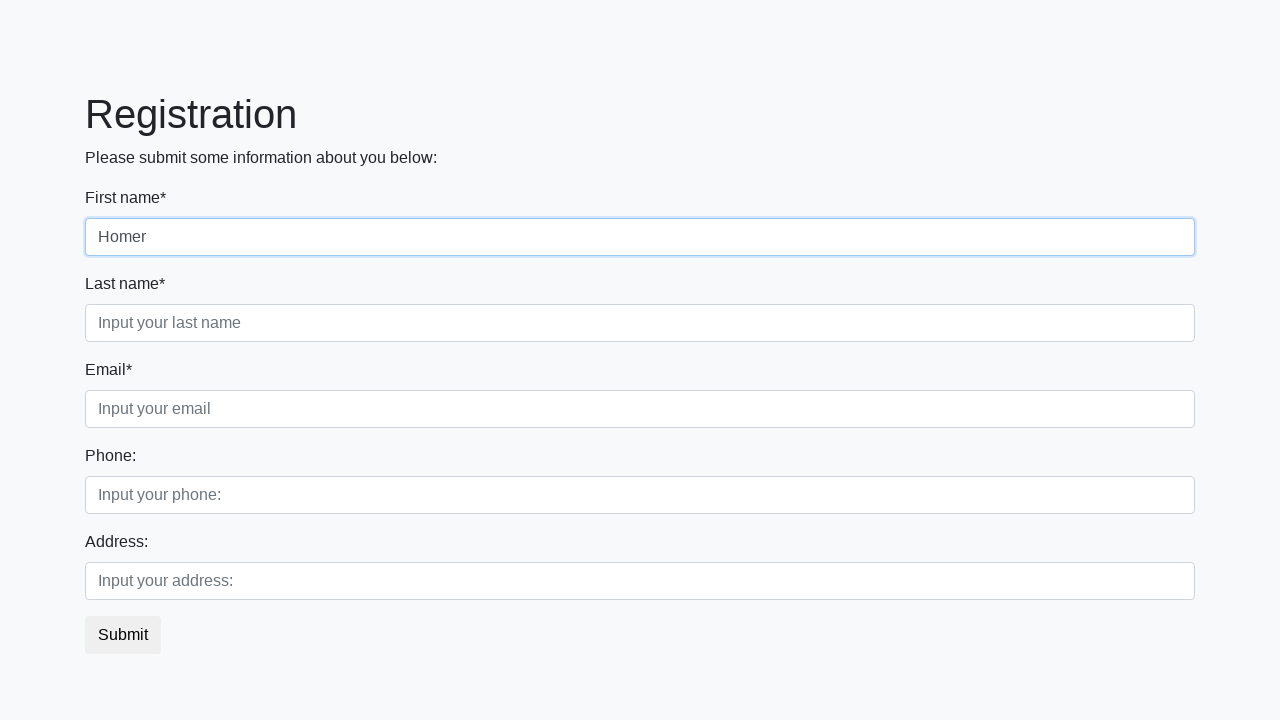

Filled last name field with 'Simpson' on .first_block .second
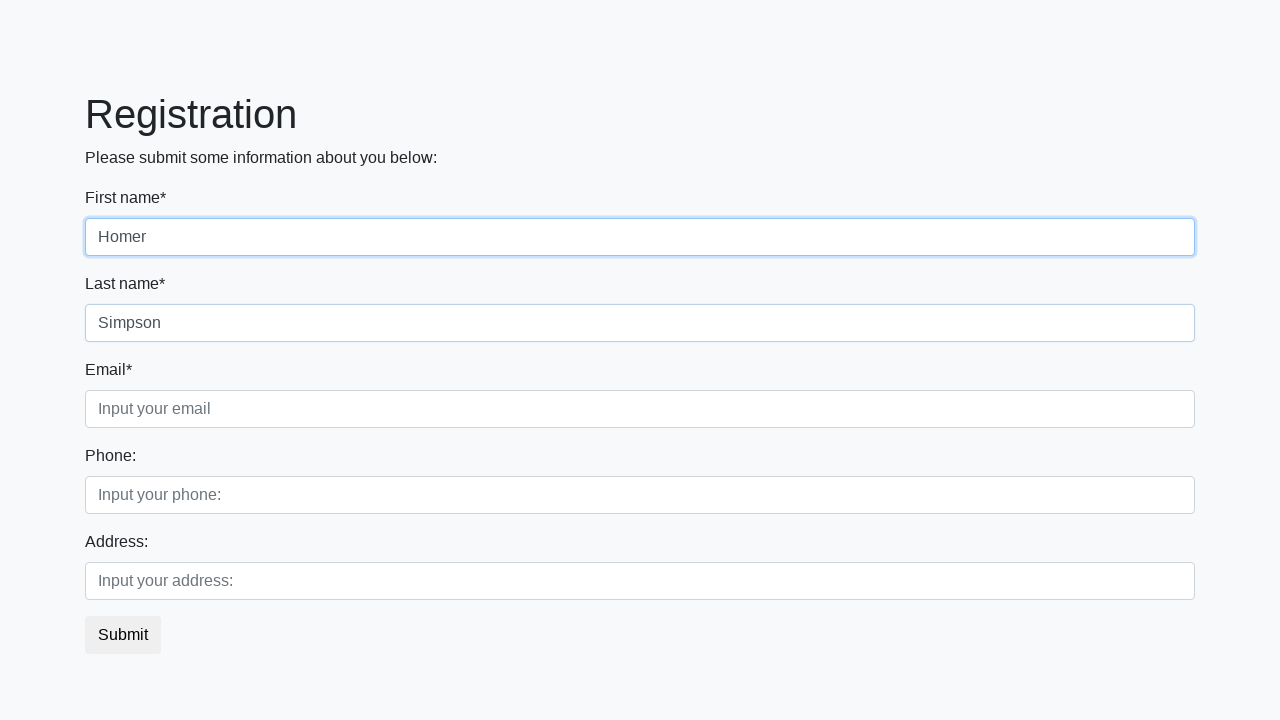

Filled email field with 'simpsons@mail.com' on .third_class .third
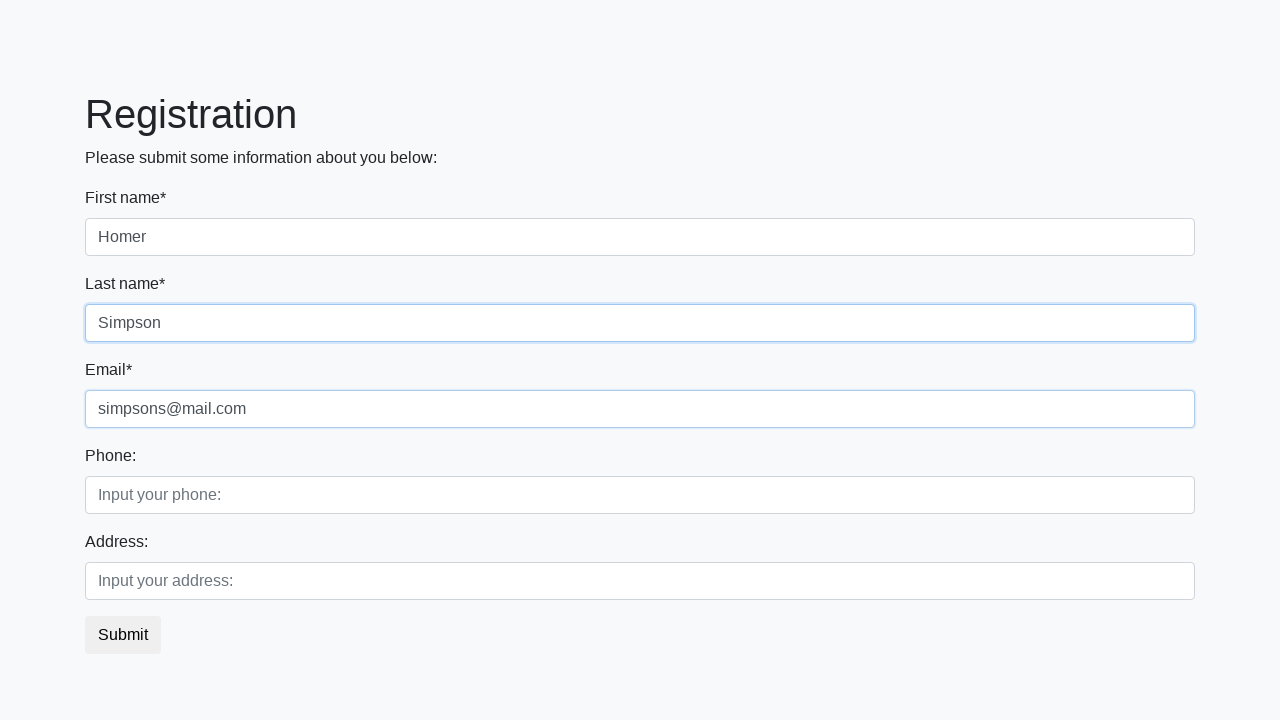

Clicked submit button to register at (123, 635) on button.btn
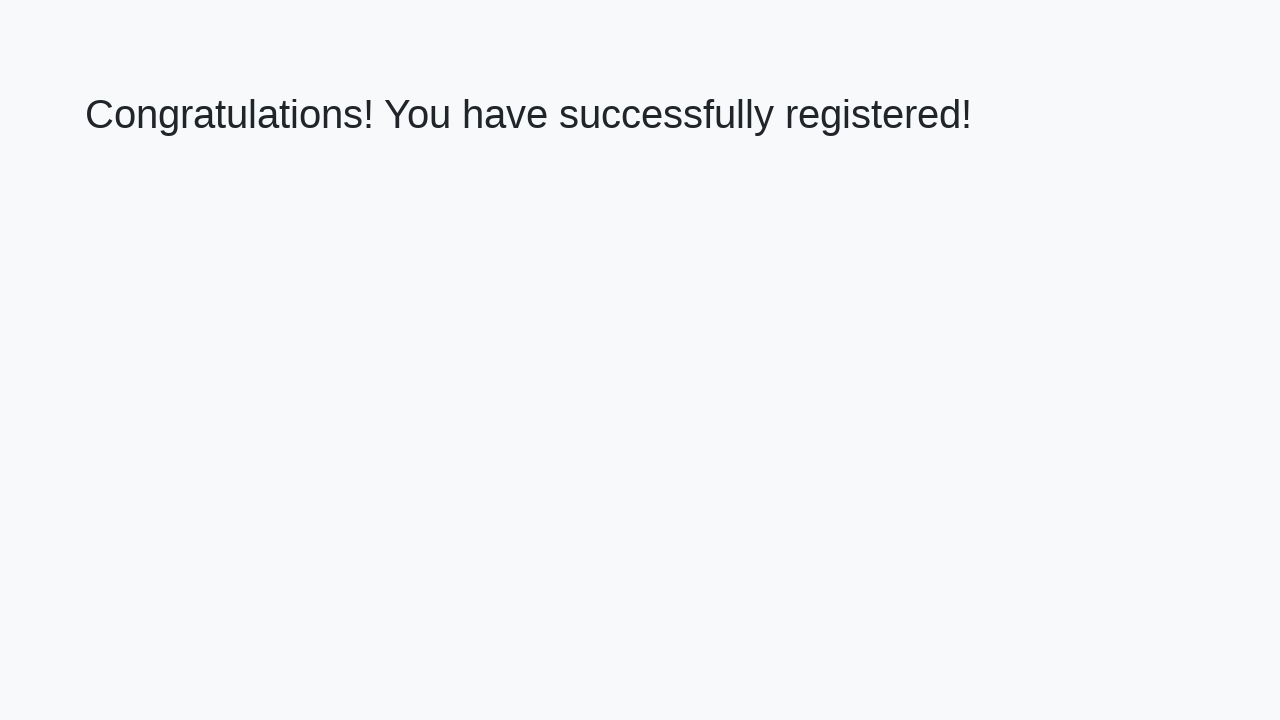

Success message appeared on page
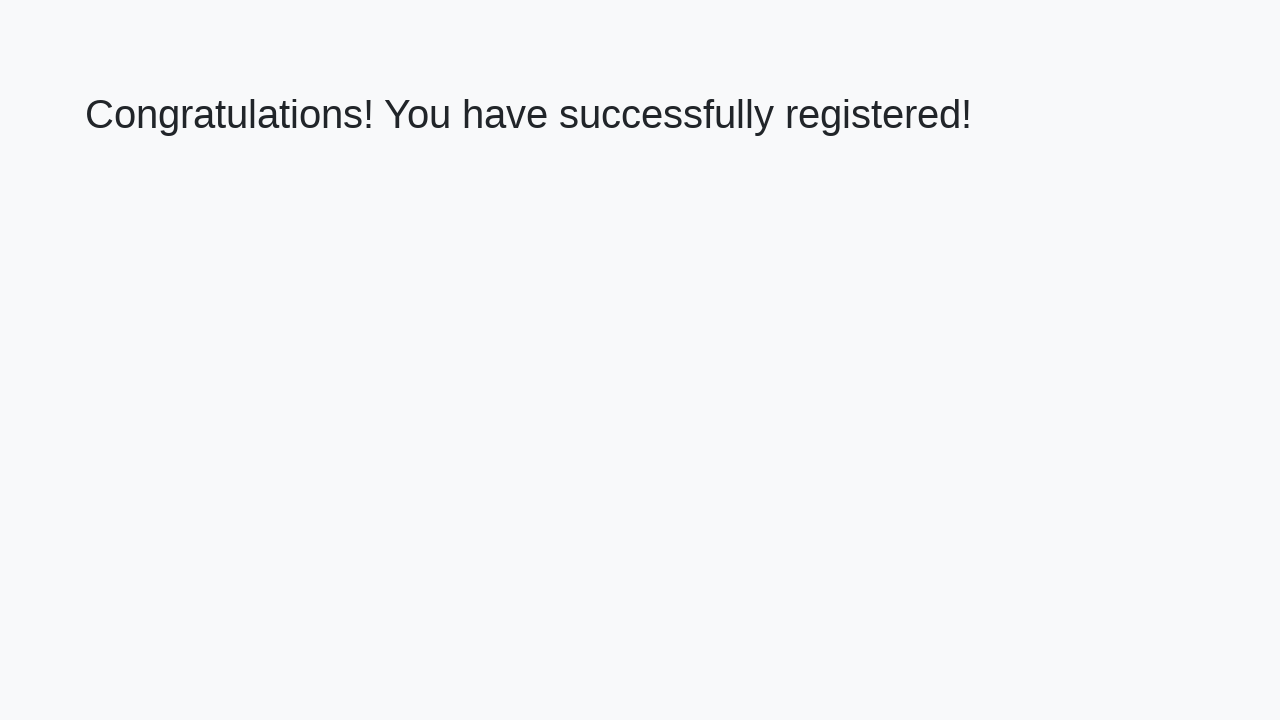

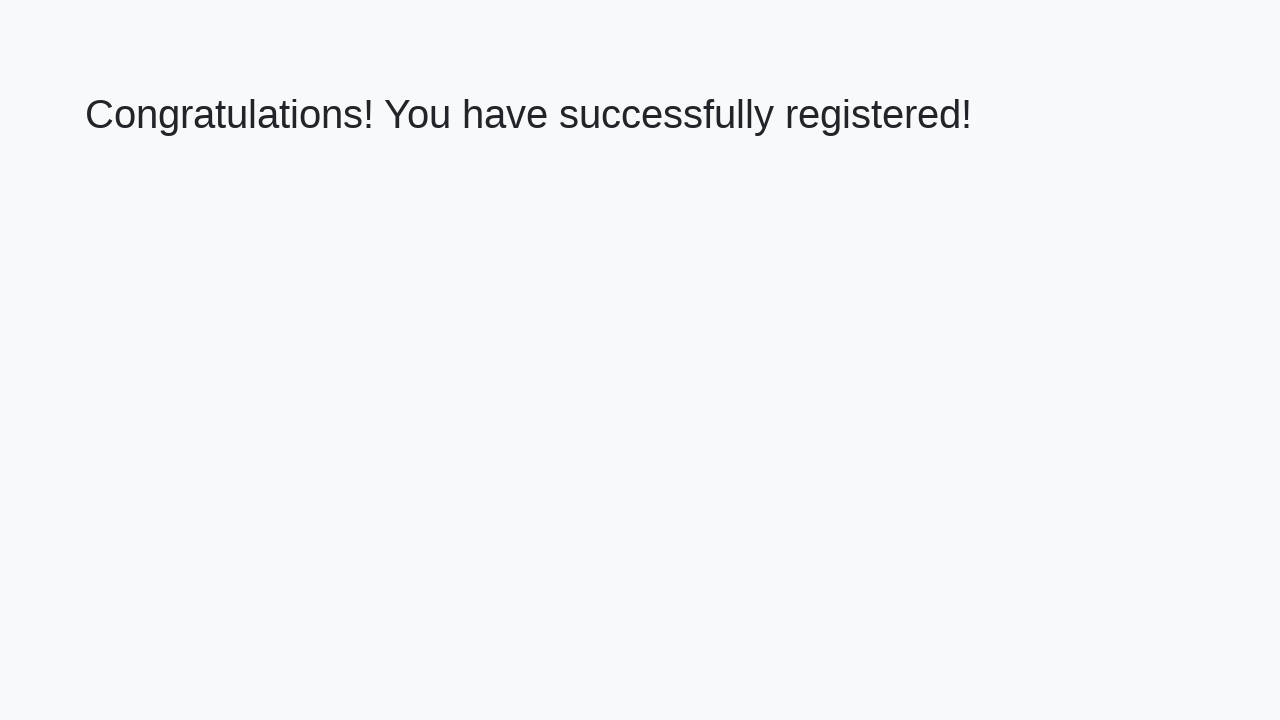